Tests entering a number in the second input field and verifying the value is stored correctly

Starting URL: https://testsheepnz.github.io/BasicCalculator.html

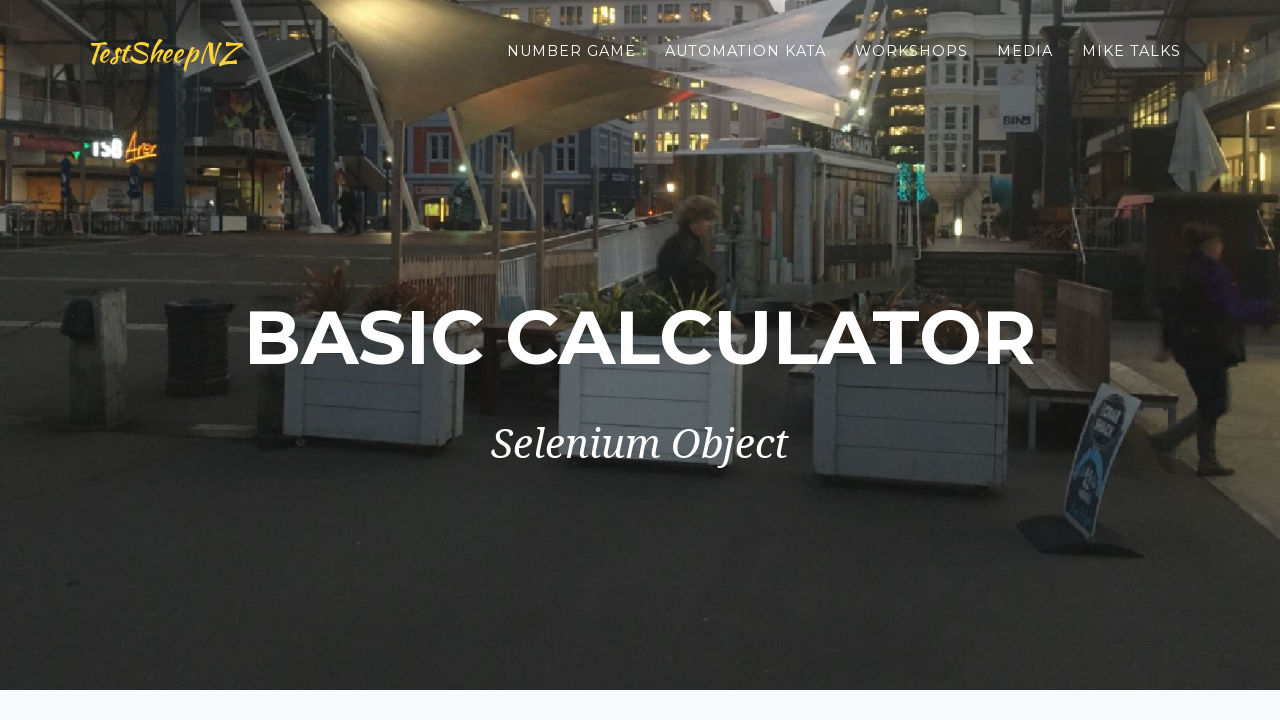

Navigated to BasicCalculator page
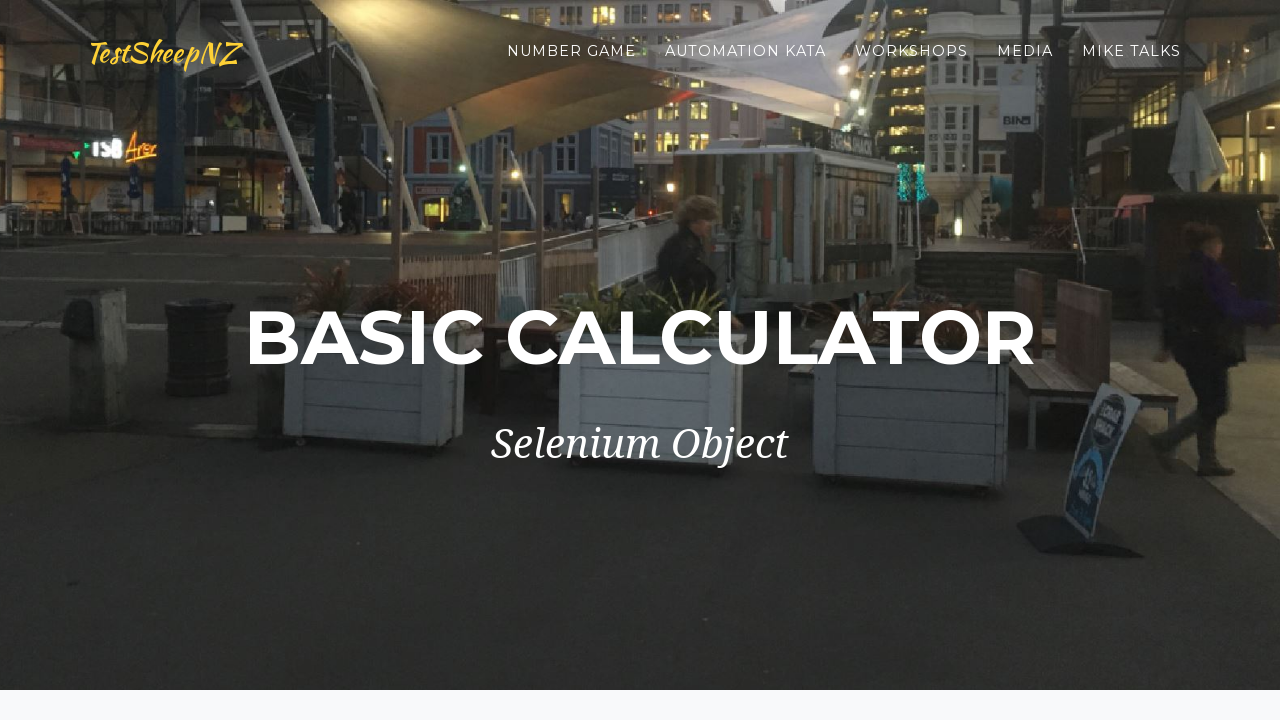

Entered '2' in the second input field on #number2Field
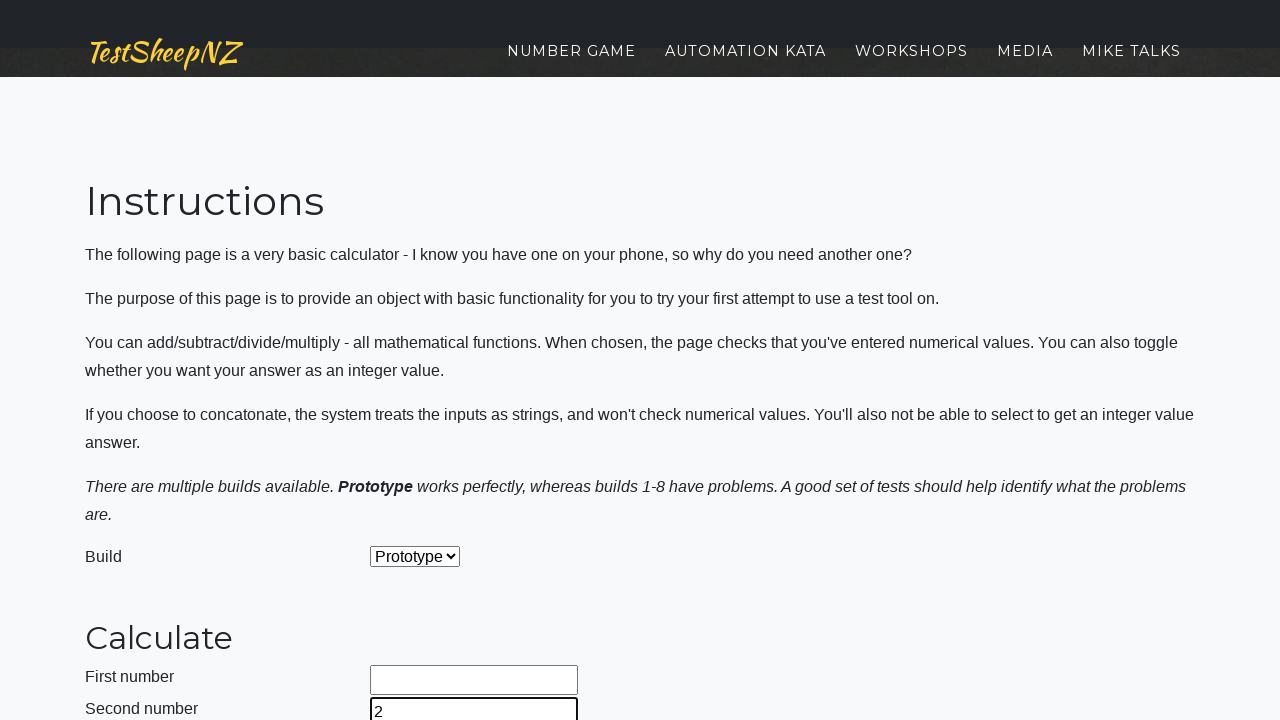

Retrieved the value from the second input field
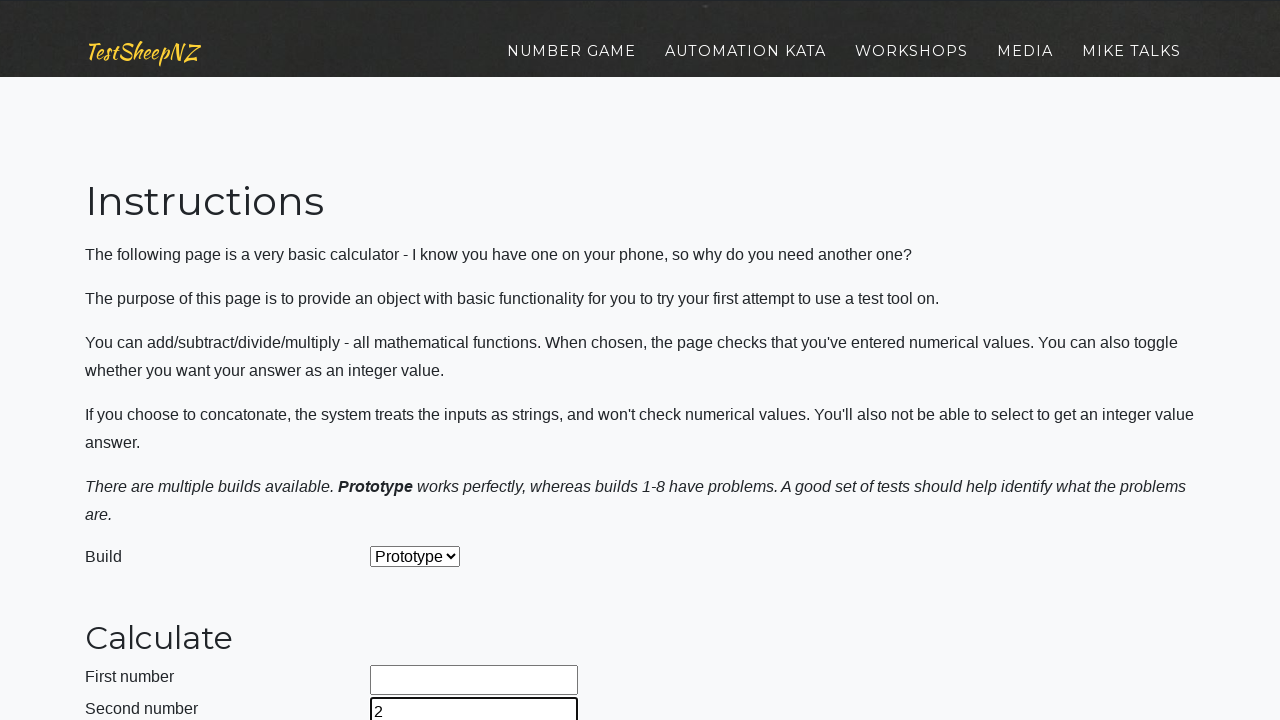

Verified that the second input field value is '2'
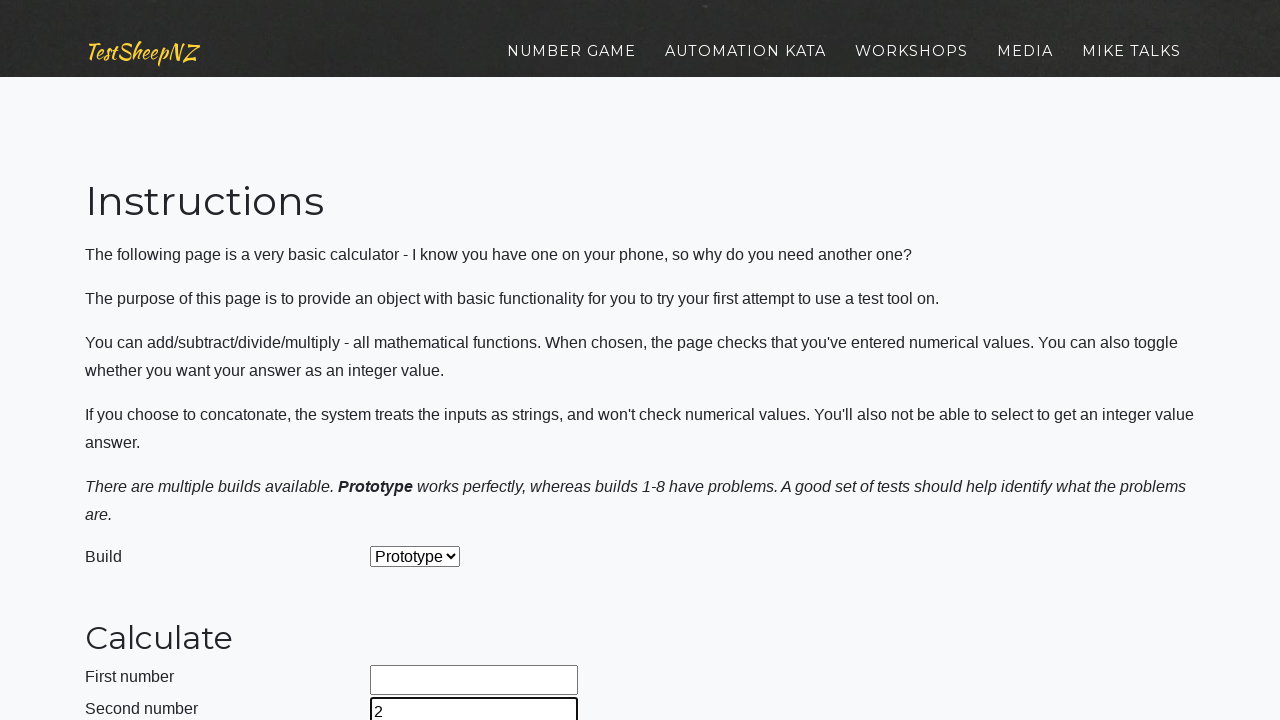

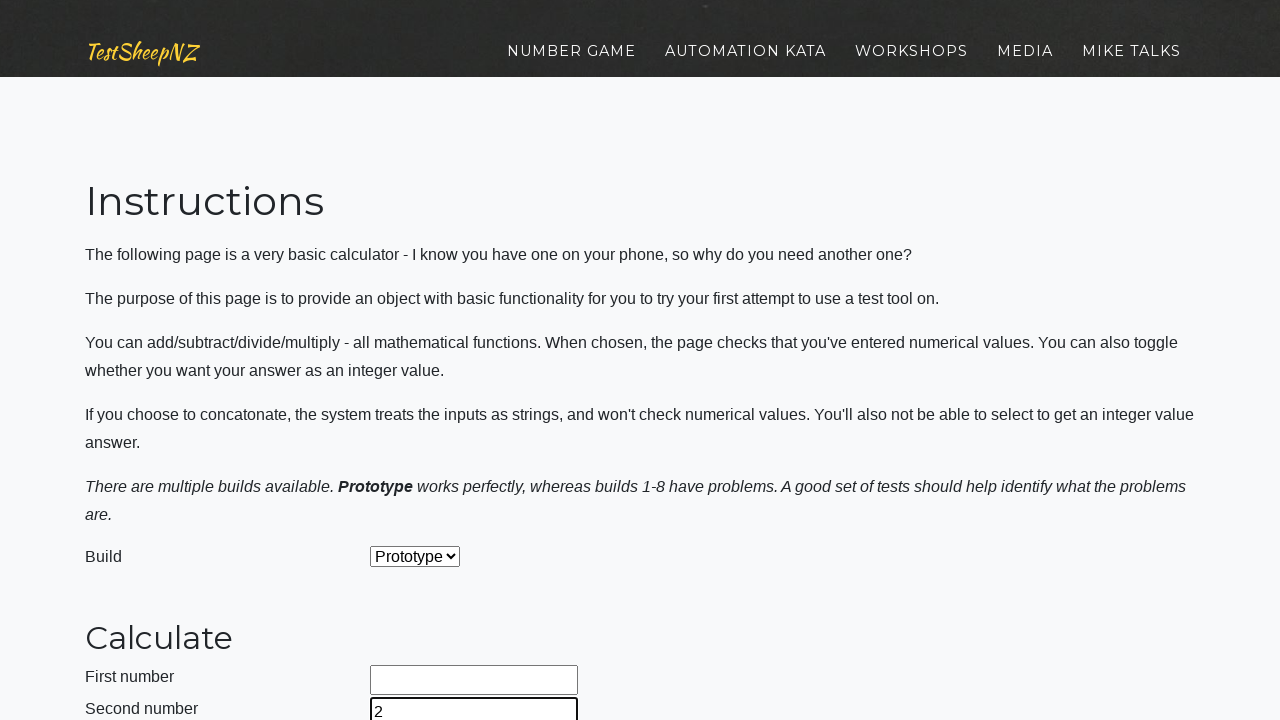